Tests the calculator functionality by entering two numbers and an operator, then verifying the result is displayed

Starting URL: https://www.calculator.net/

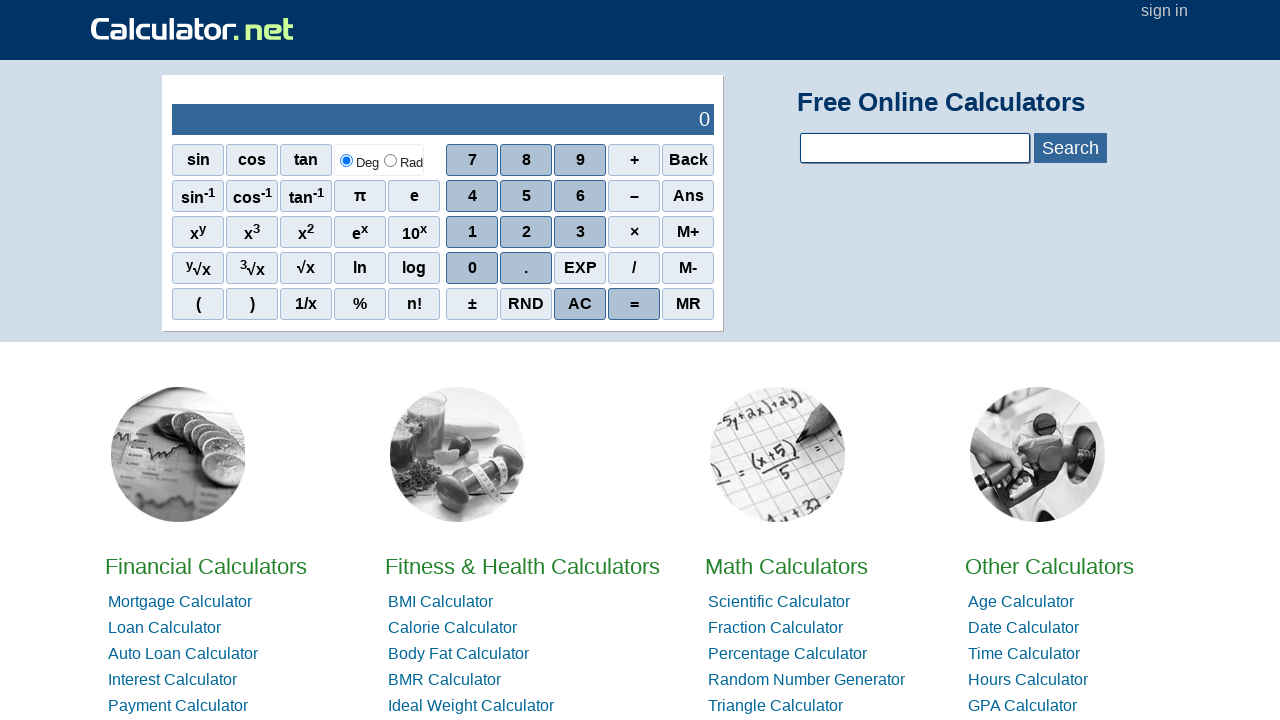

Clicked button '1' to start entering first number at (472, 232) on xpath=//span[text()='1']
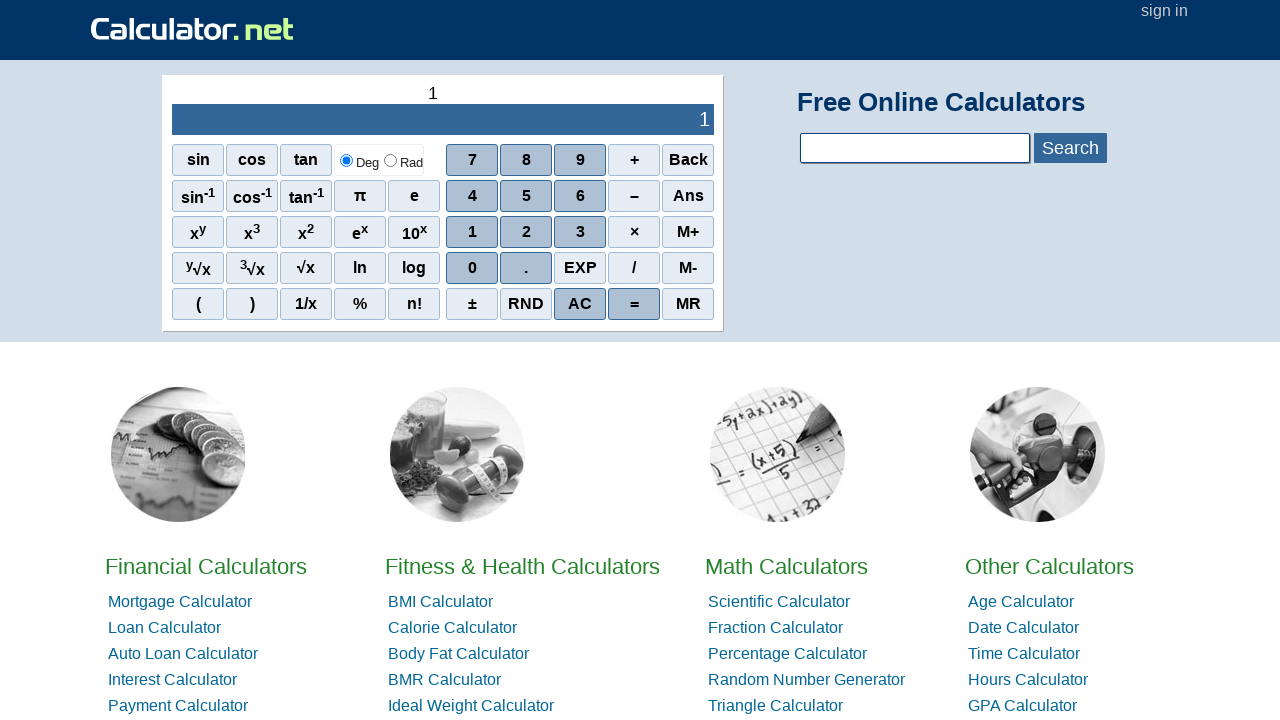

Clicked button '2' to continue entering first number at (526, 232) on xpath=//span[text()='2']
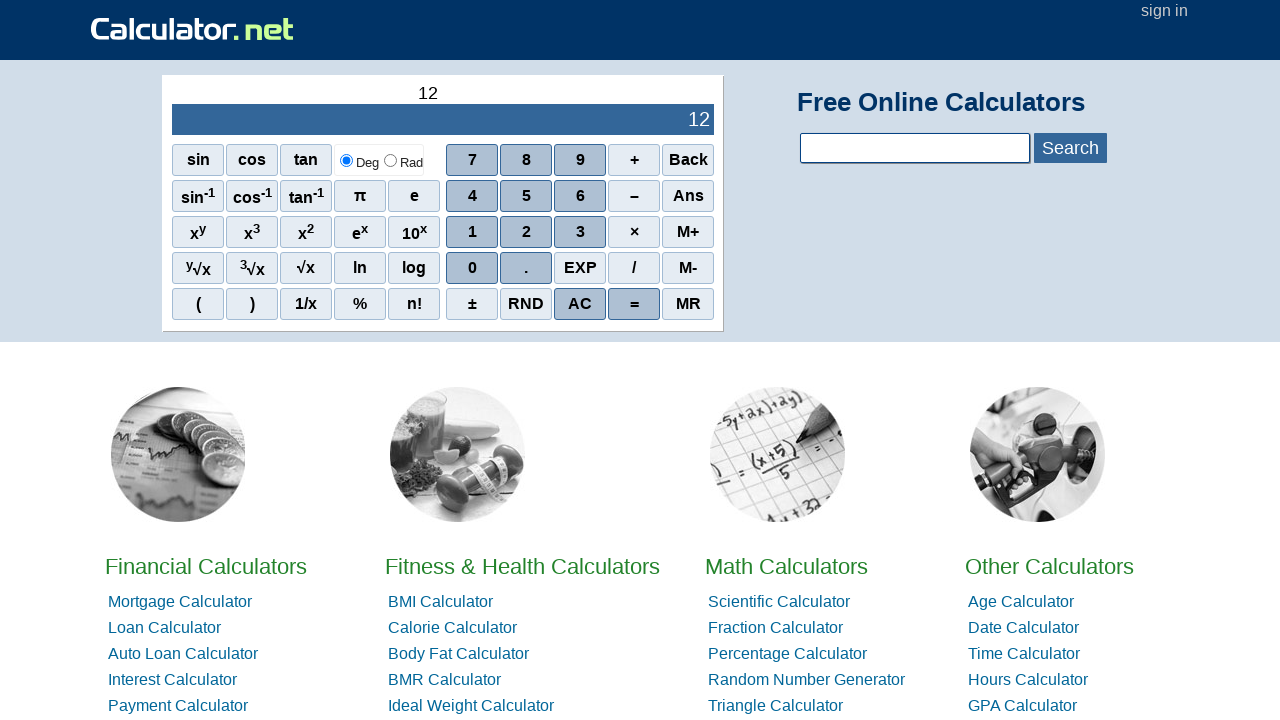

Clicked button '3' to complete first number (123) at (580, 232) on xpath=//span[text()='3']
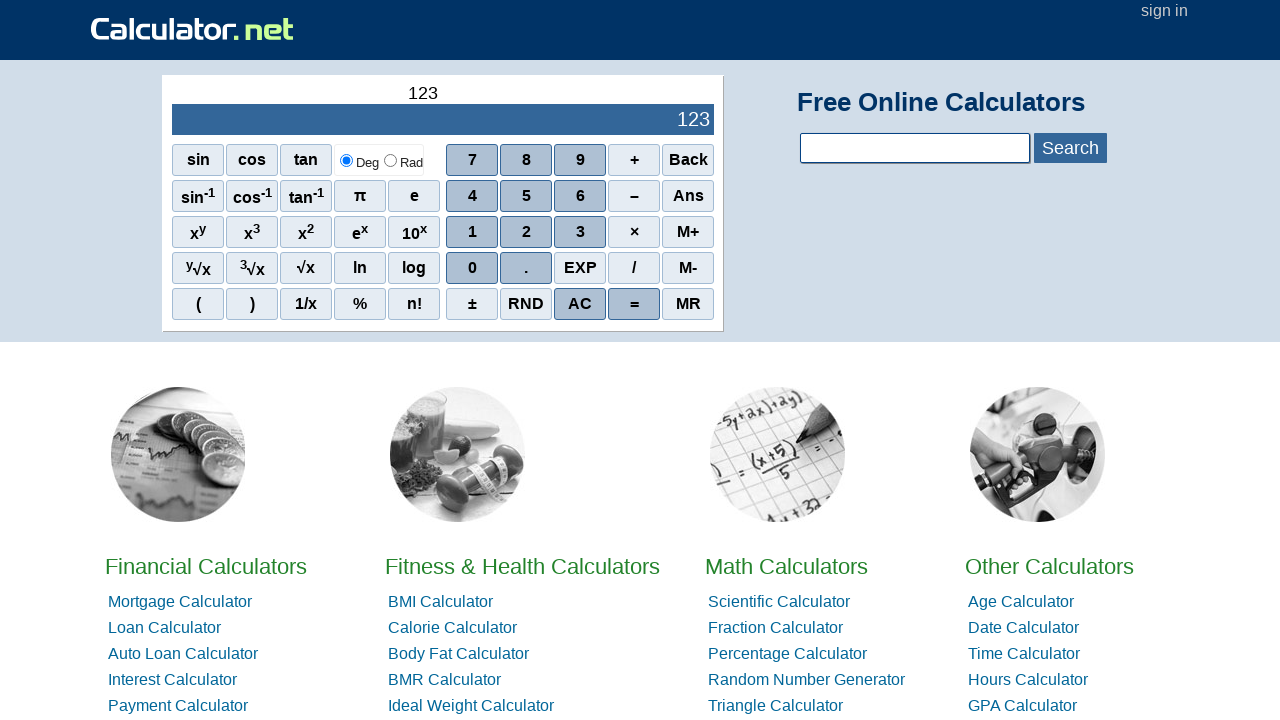

Clicked addition operator '+' at (634, 160) on xpath=//span[text()='+']
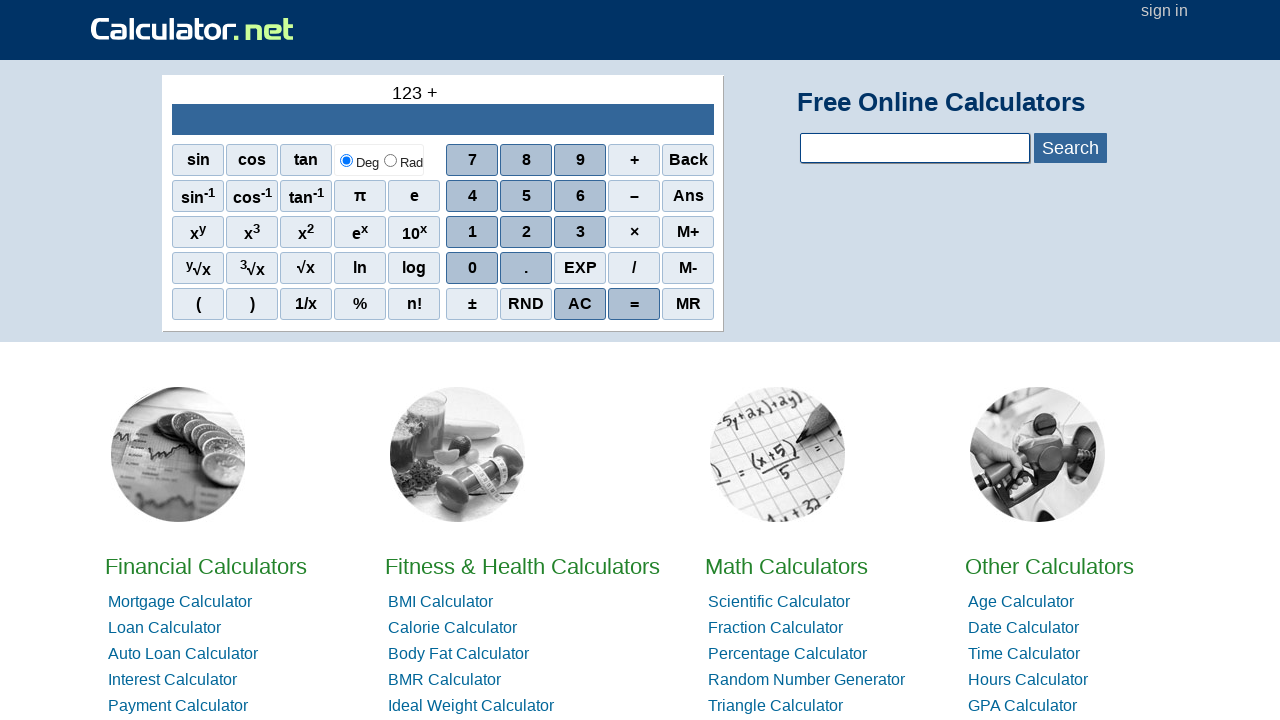

Clicked button '4' to start entering second number at (472, 196) on xpath=//span[text()='4']
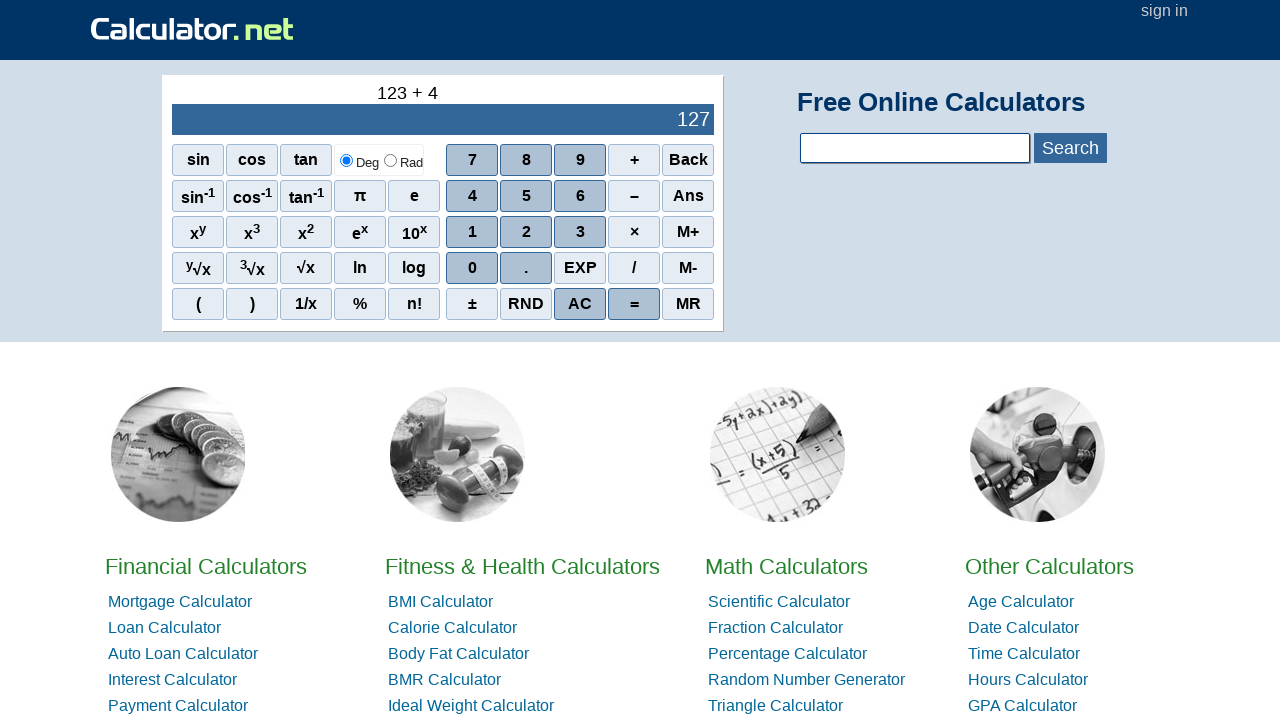

Clicked button '5' to complete second number (45) at (526, 196) on xpath=//span[text()='5']
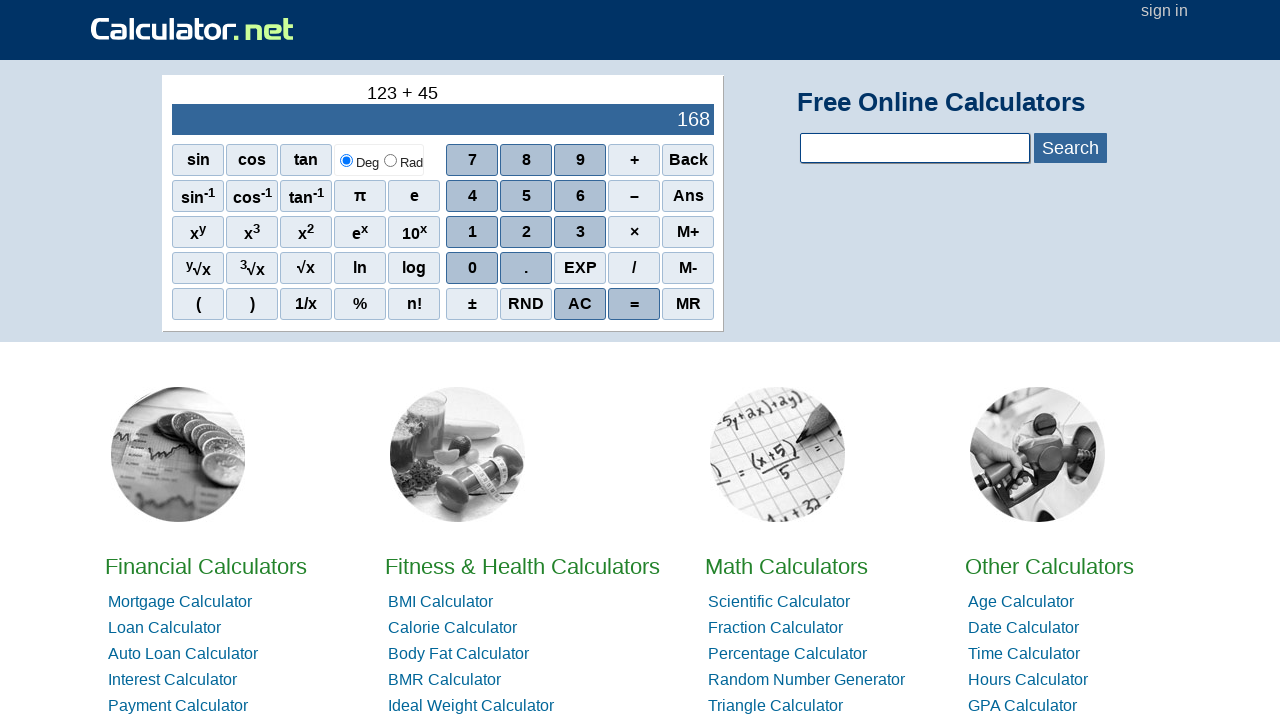

Verified calculator output element is displayed
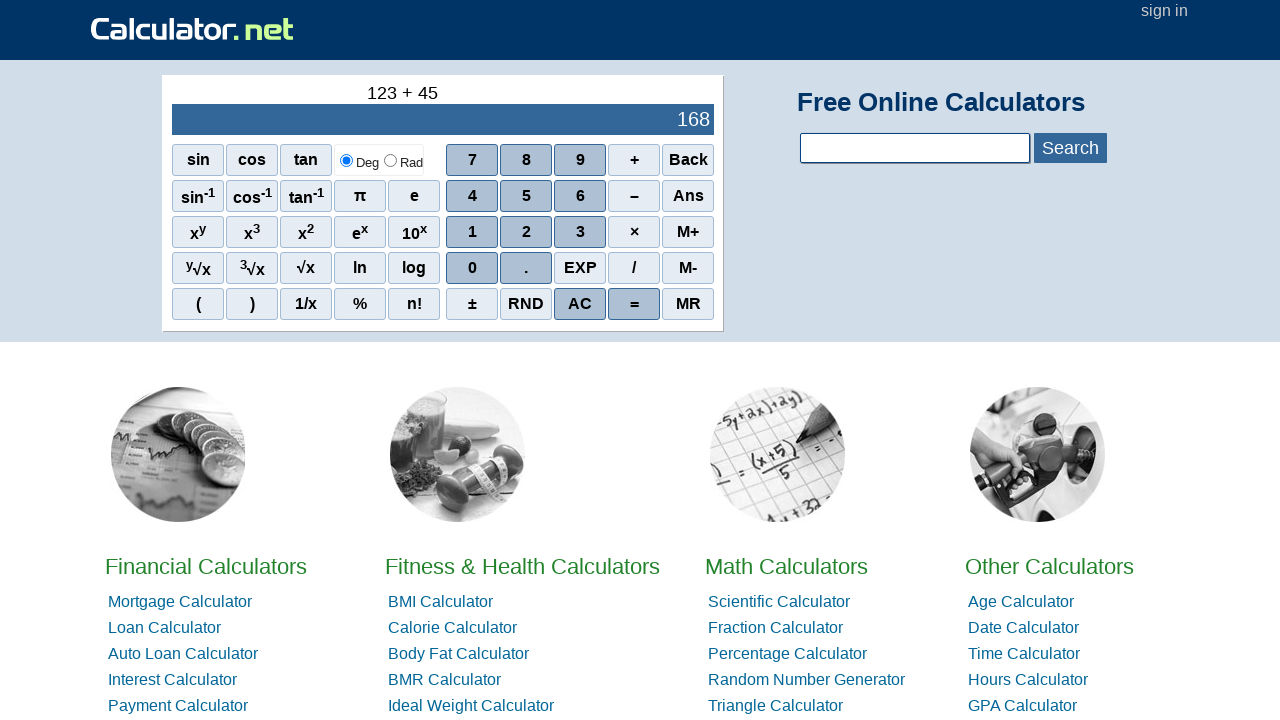

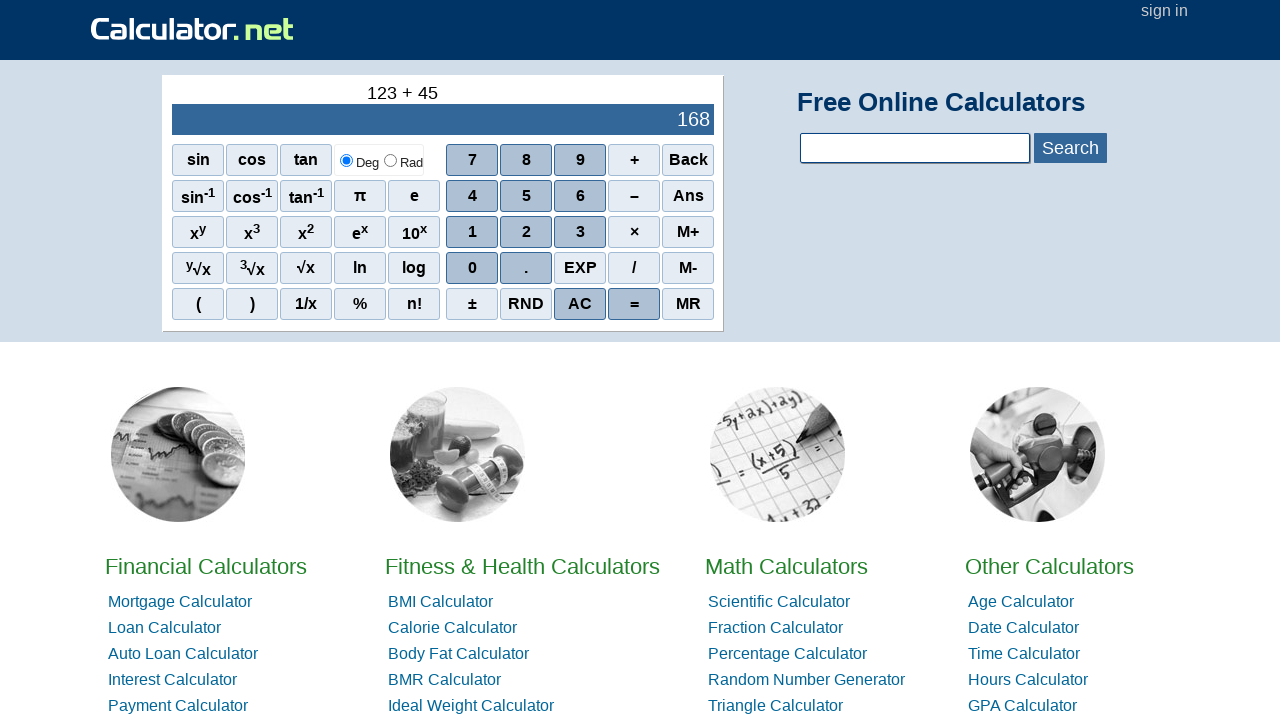